Tests injecting jQuery and jQuery Growl library into a page via JavaScript execution, then displays various notification messages (standard, error, notice, and warning) on the page.

Starting URL: http://the-internet.herokuapp.com/

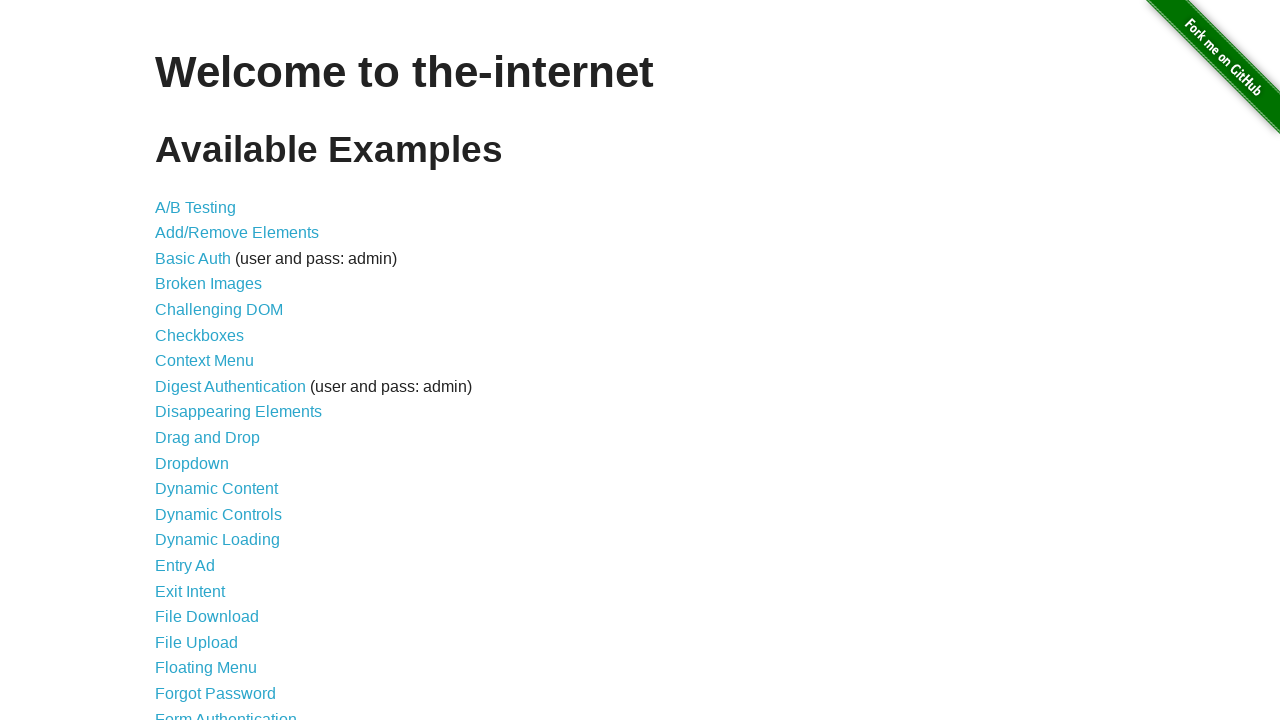

Injected jQuery library into the page
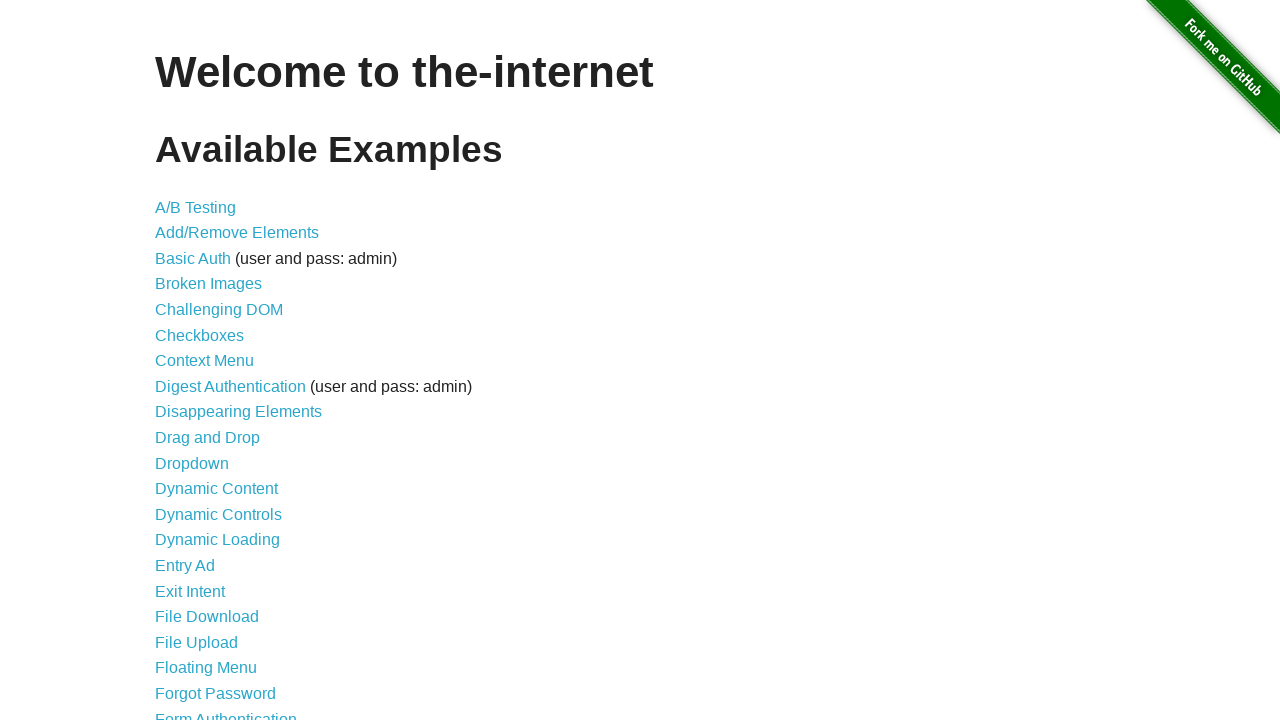

jQuery library loaded successfully
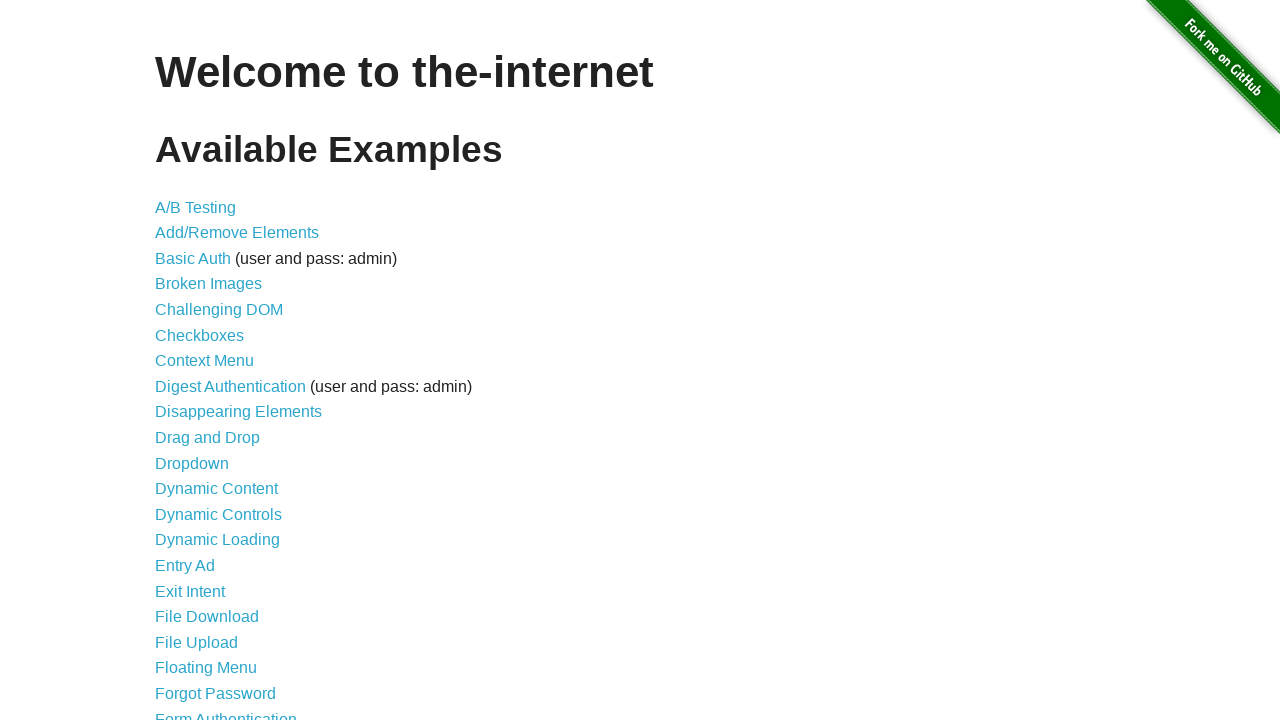

Loaded jQuery Growl script
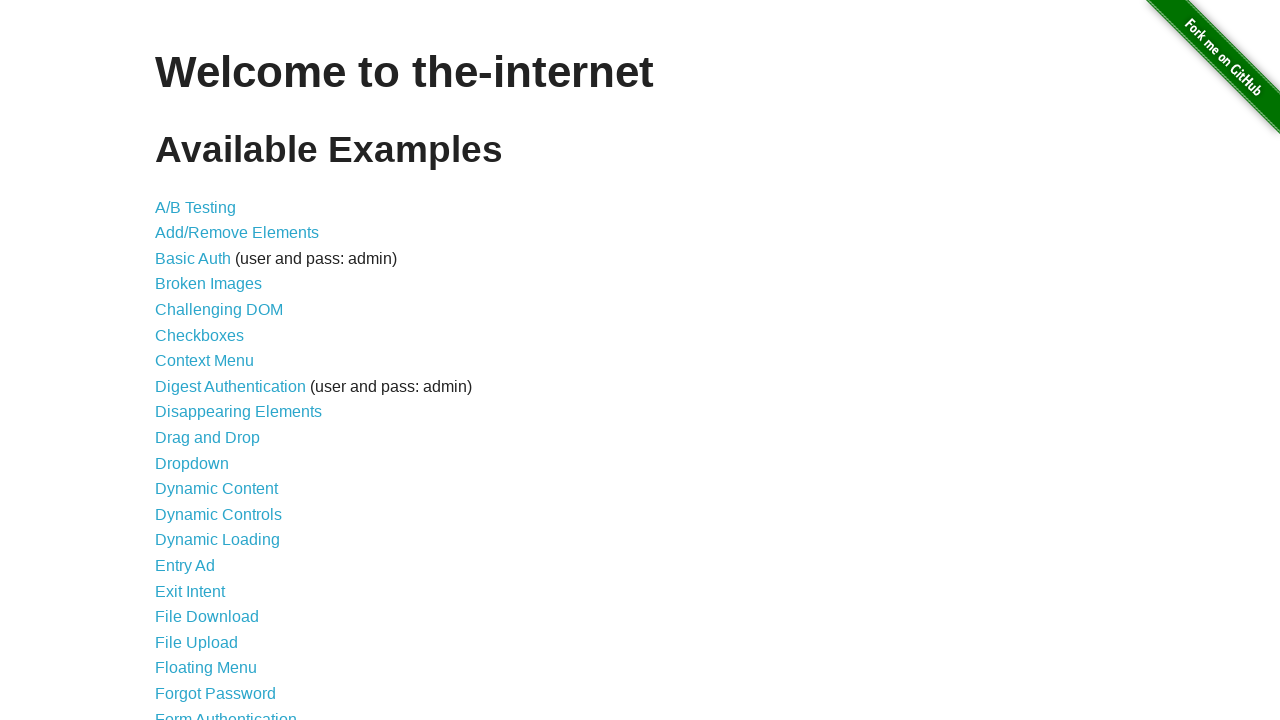

Added jQuery Growl CSS styles
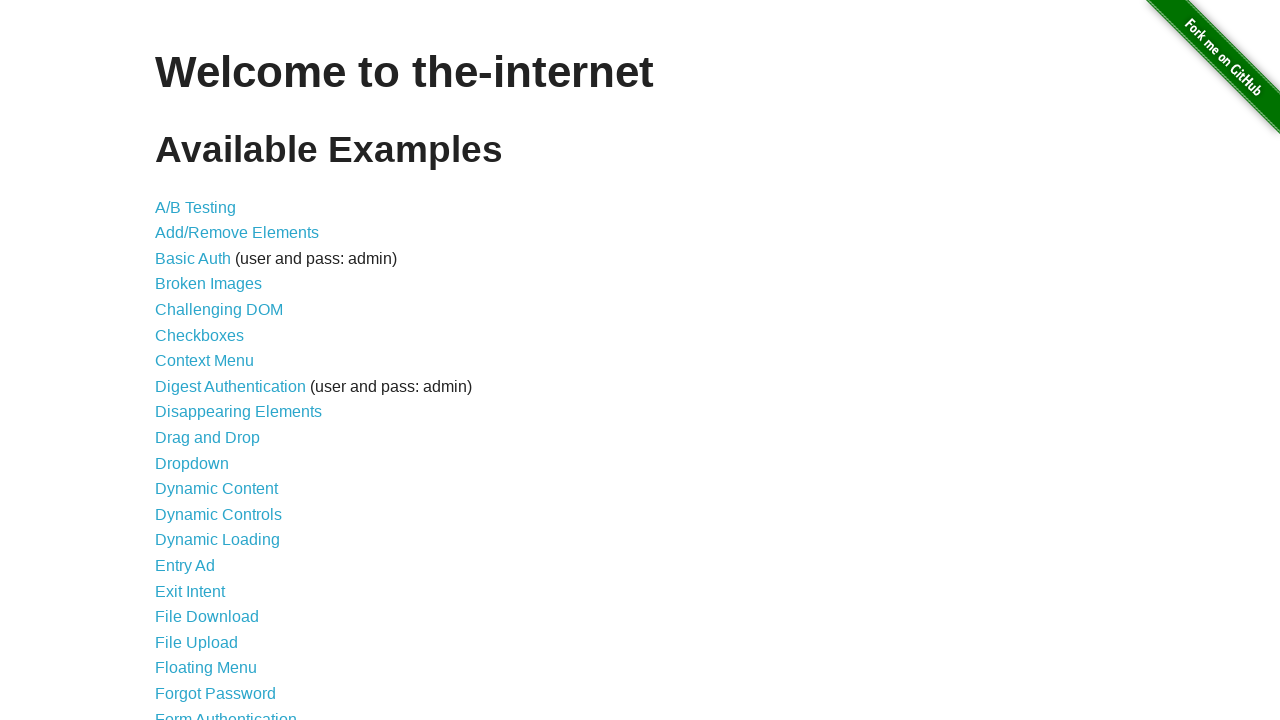

jQuery Growl library is available
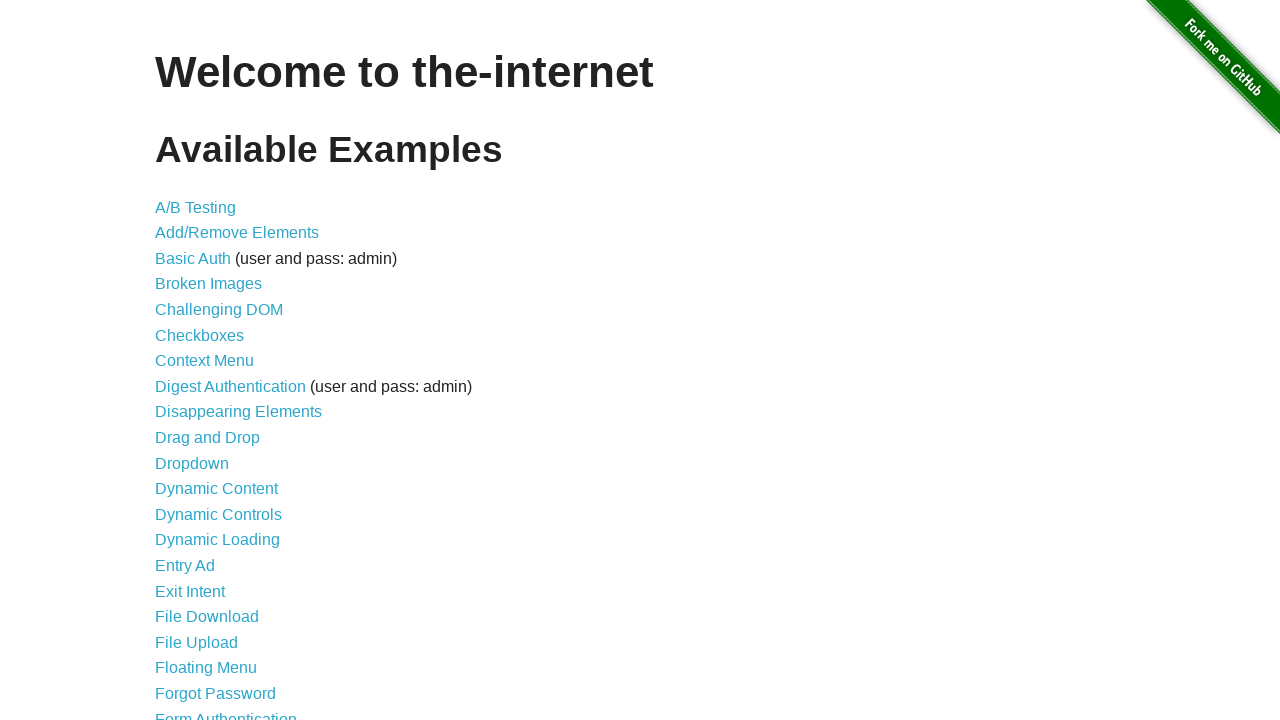

Displayed basic growl notification with title 'GET' and message '/'
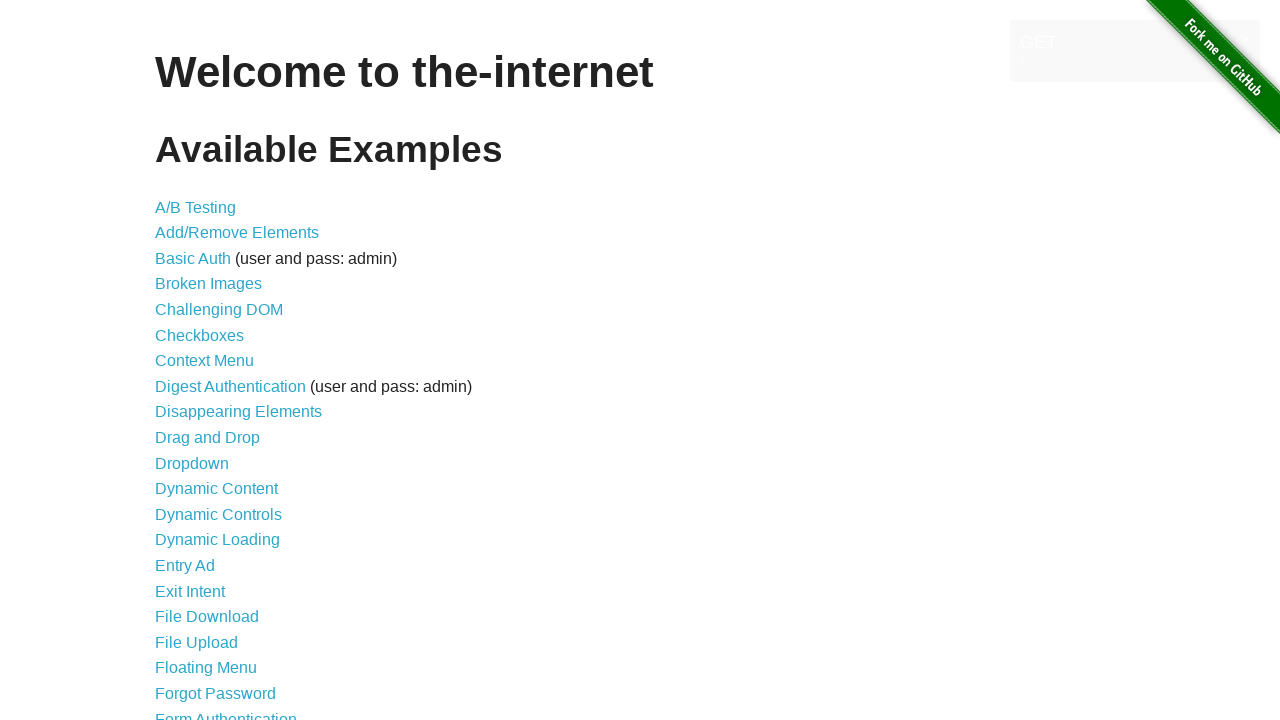

Displayed error notification
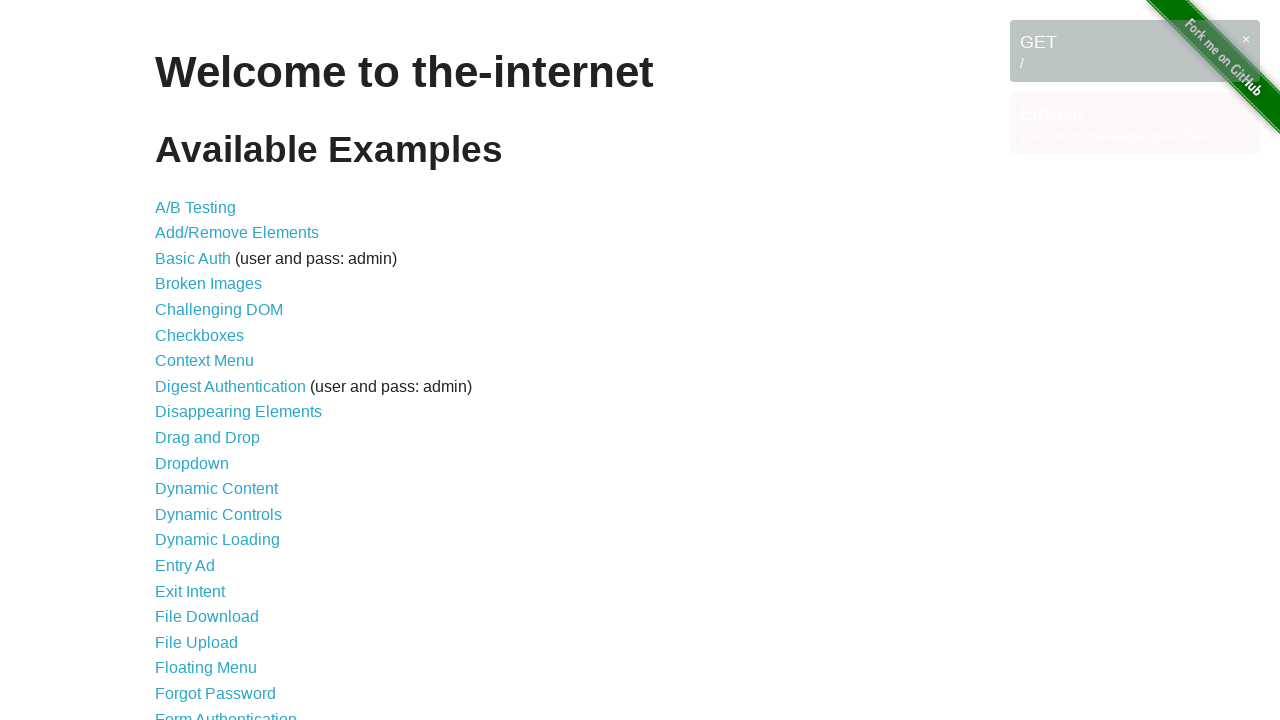

Displayed notice notification
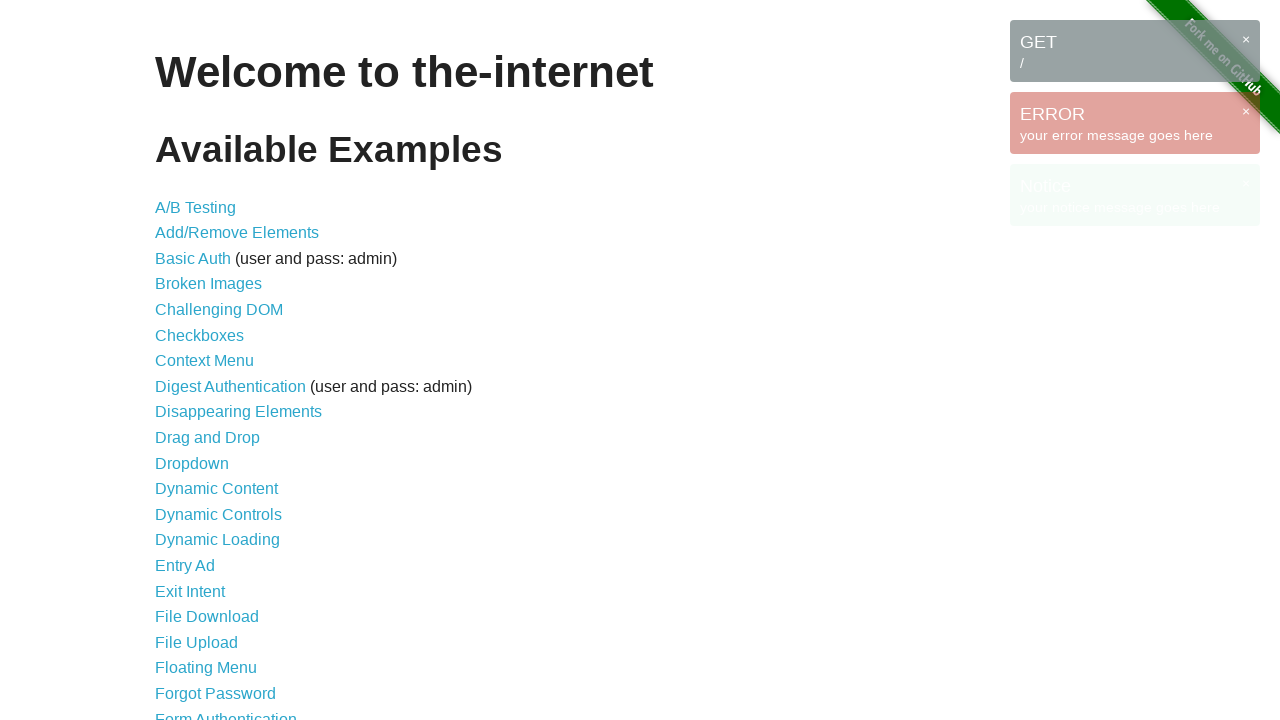

Displayed warning notification
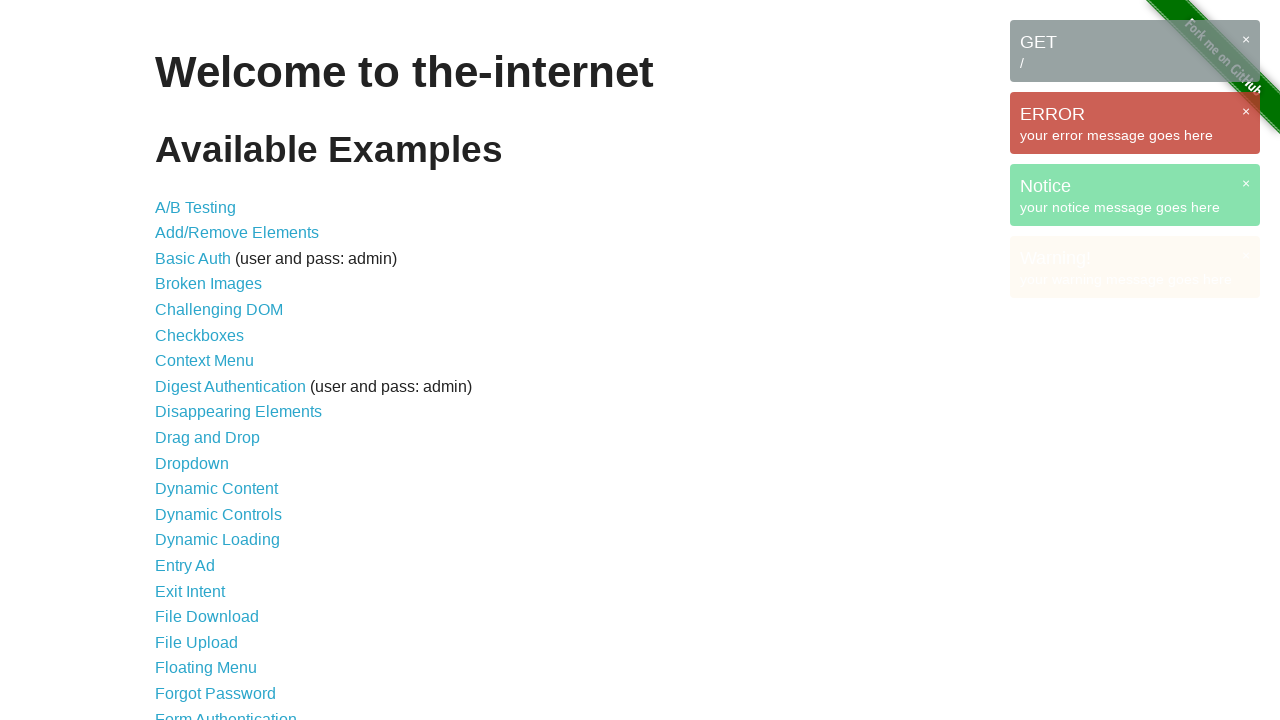

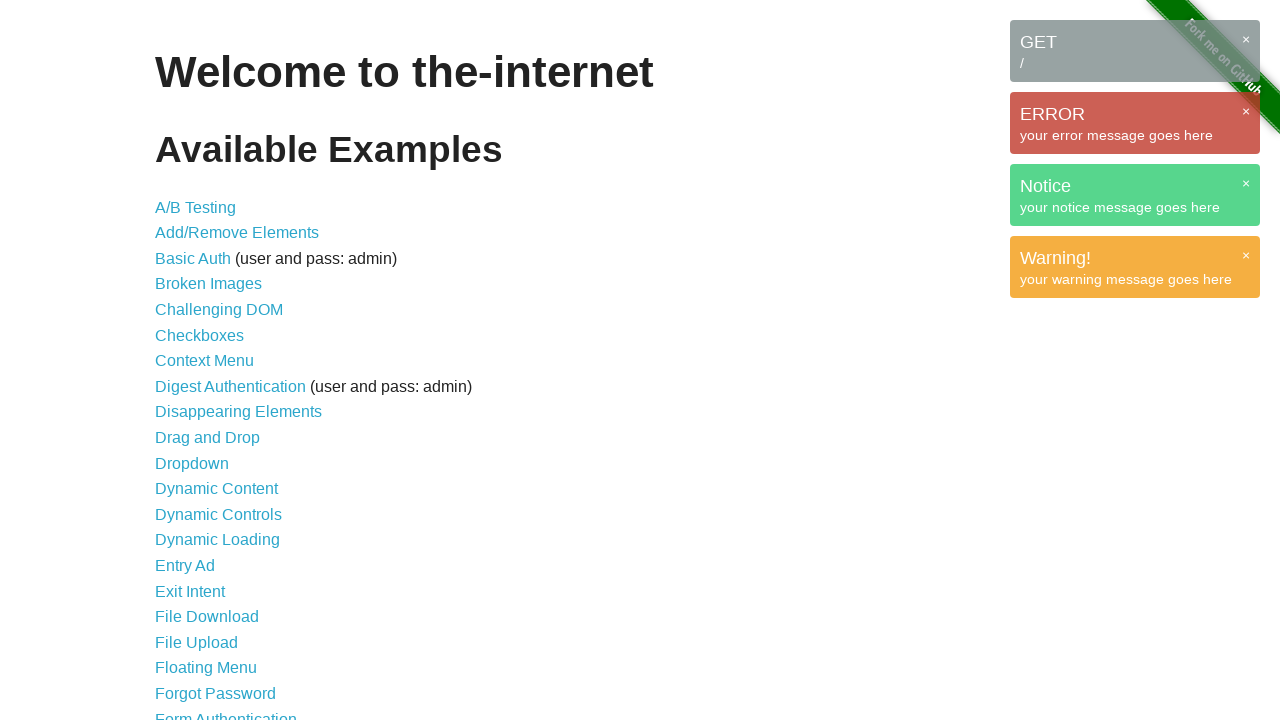